Tests form interactions including typing in text fields, clicking radio buttons and checkboxes, selecting dropdown options, uploading a file, and submitting the form.

Starting URL: https://www.techlistic.com/p/selenium-practice-form.html

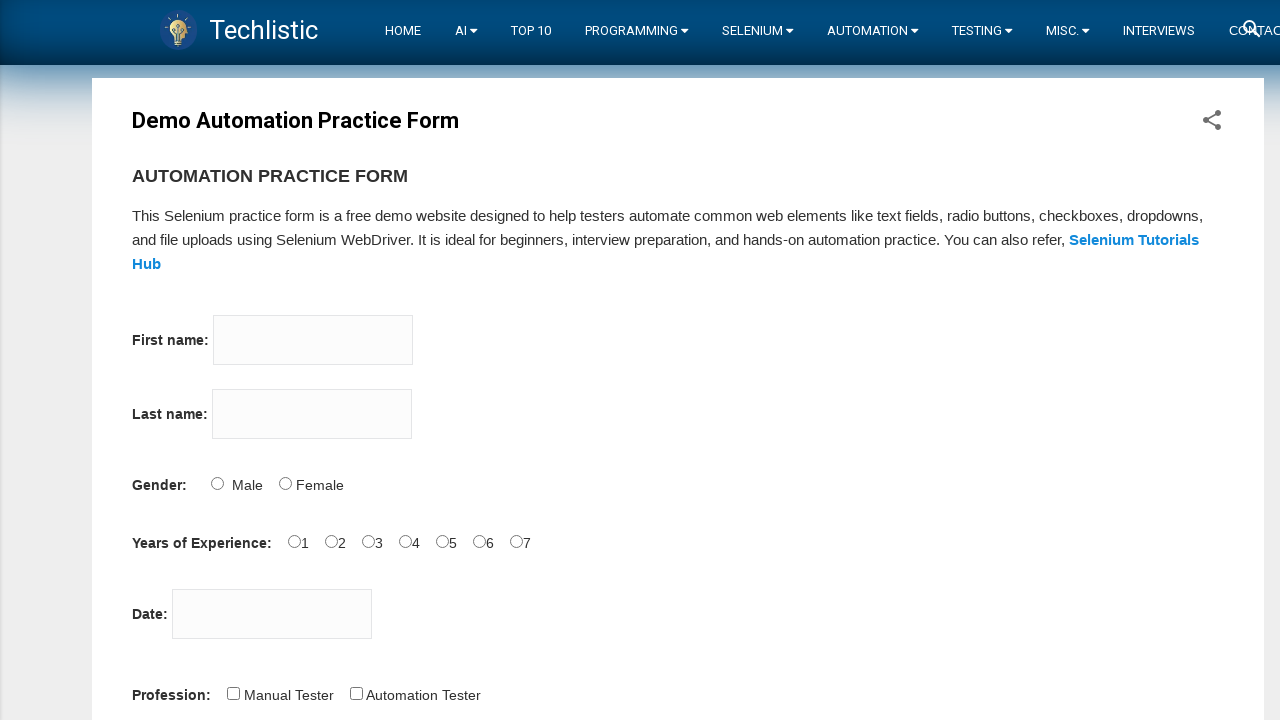

Filled first name field with 'Puppeteer' on input[name='firstname']
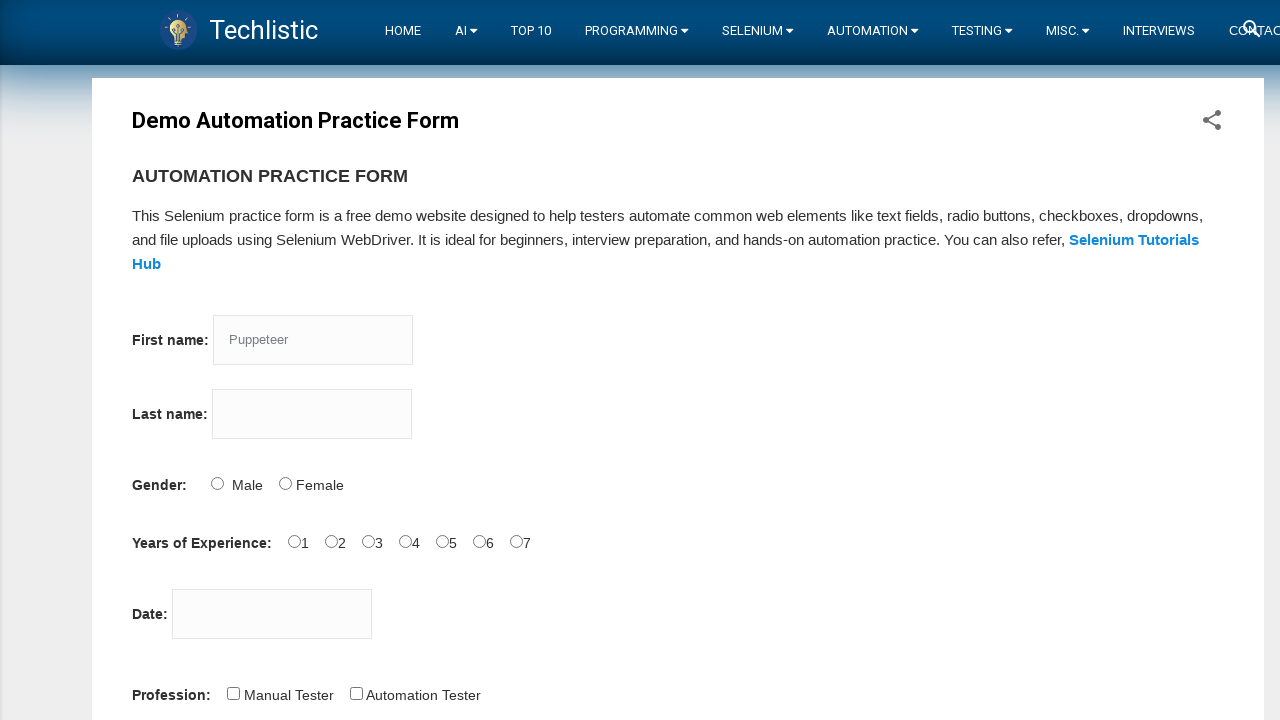

Clicked radio button for 6 years experience at (516, 541) on #exp-6
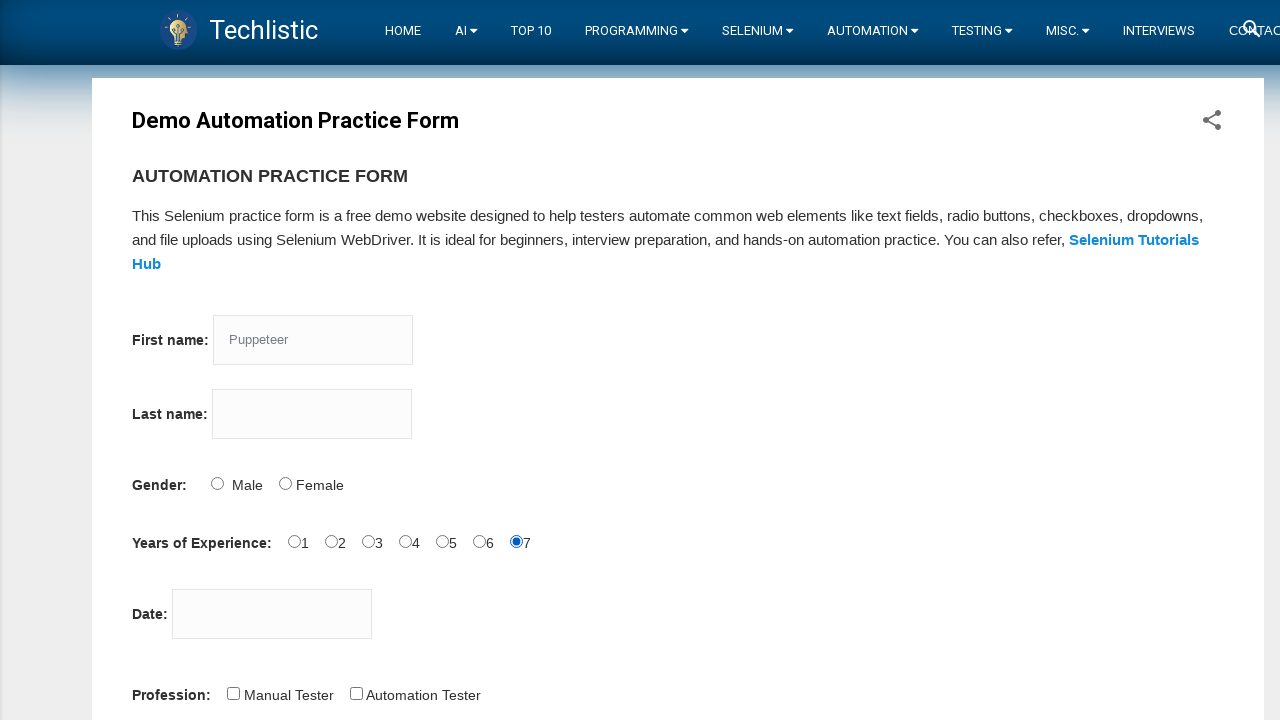

Clicked profession checkbox at (356, 693) on #profession-1
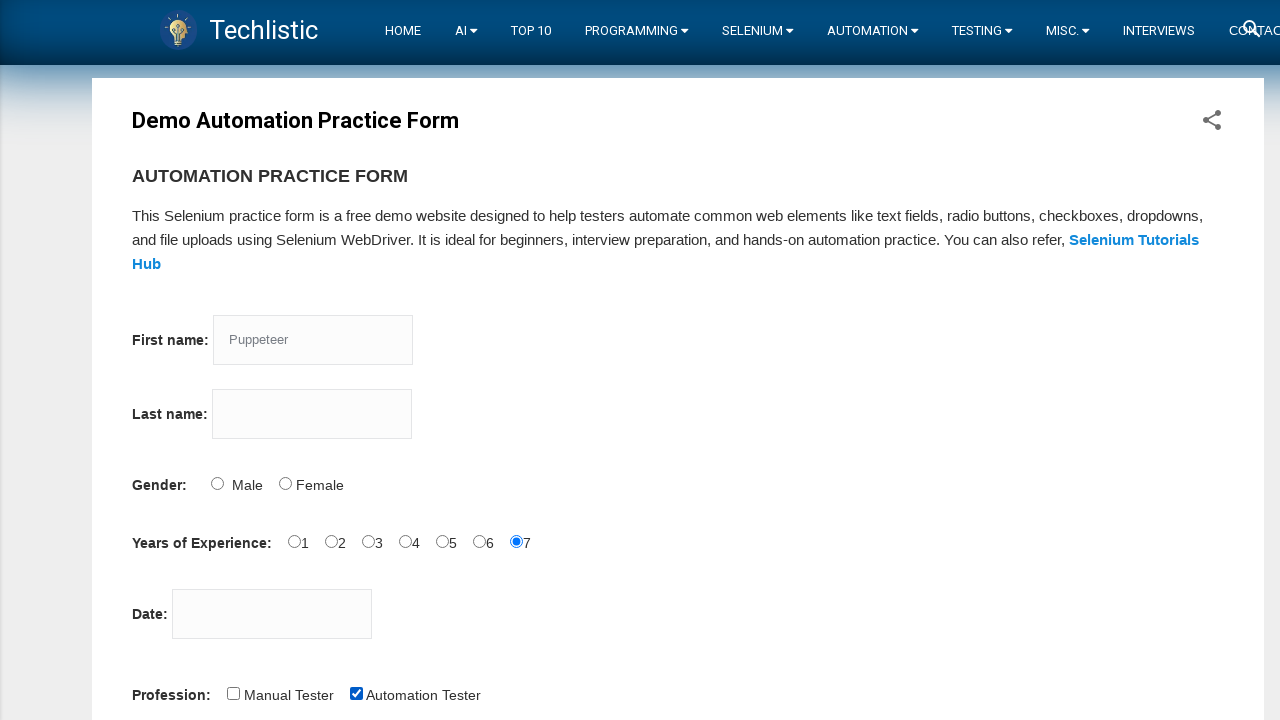

Selected 'Europe' from continents dropdown on #continents
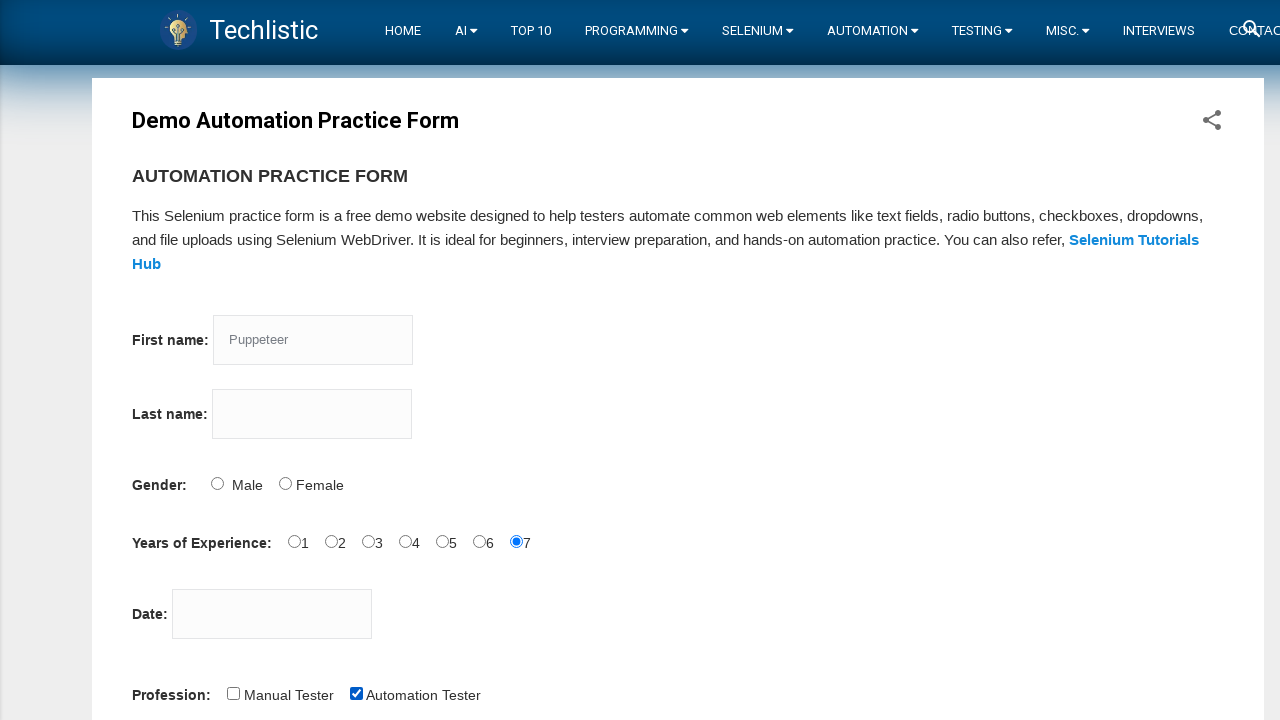

Clicked submit button to submit form at (157, 360) on #submit
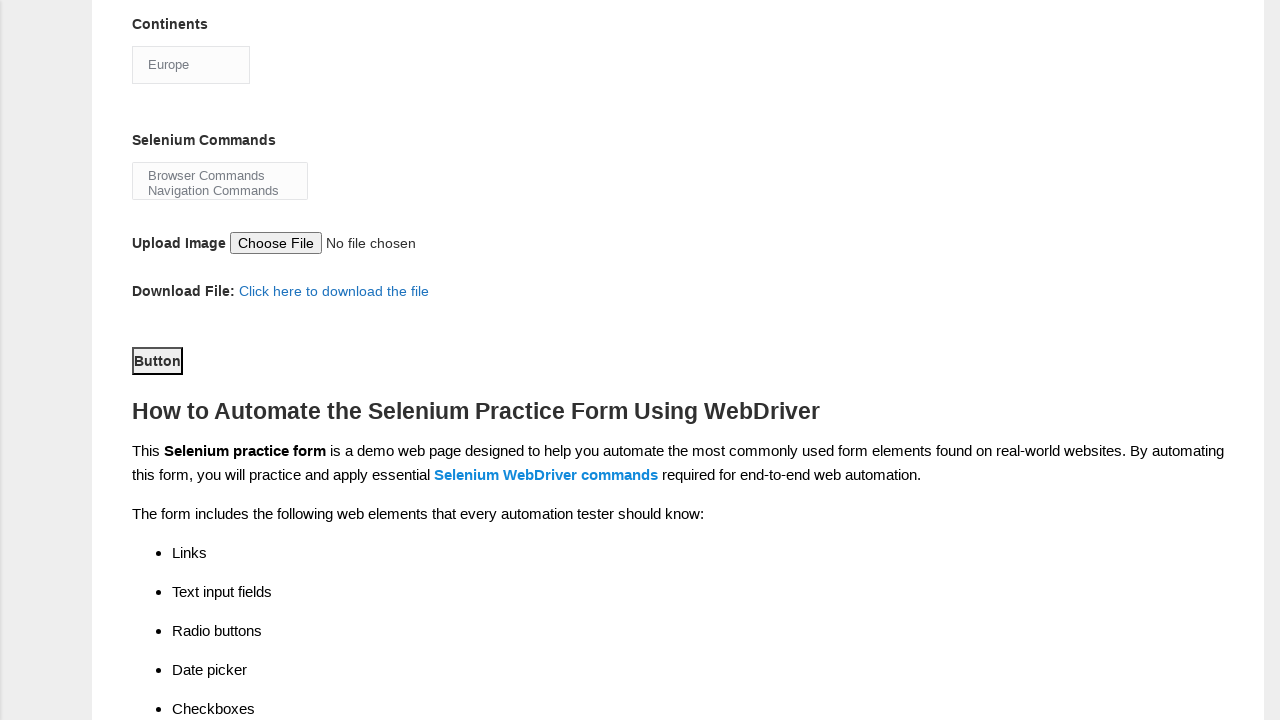

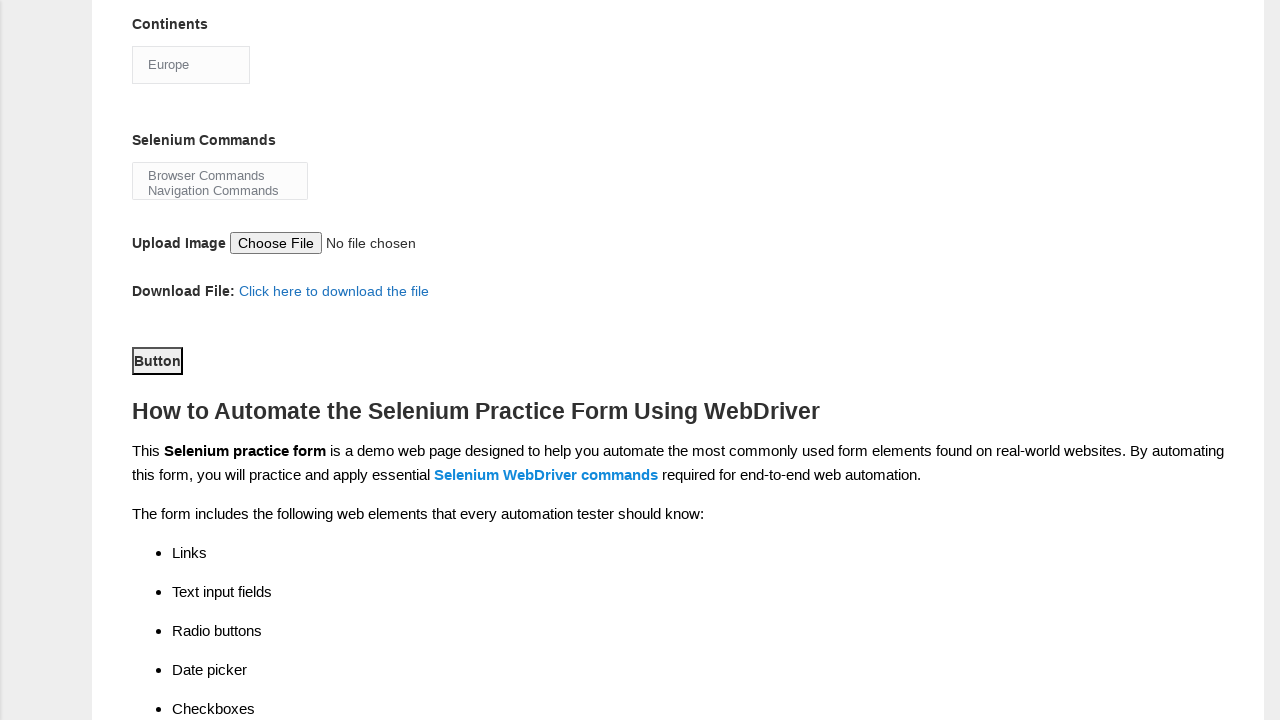